Tests a simple form by filling in first name, last name, city, and country fields, then submitting the form by clicking the submit button.

Starting URL: http://suninjuly.github.io/simple_form_find_task.html

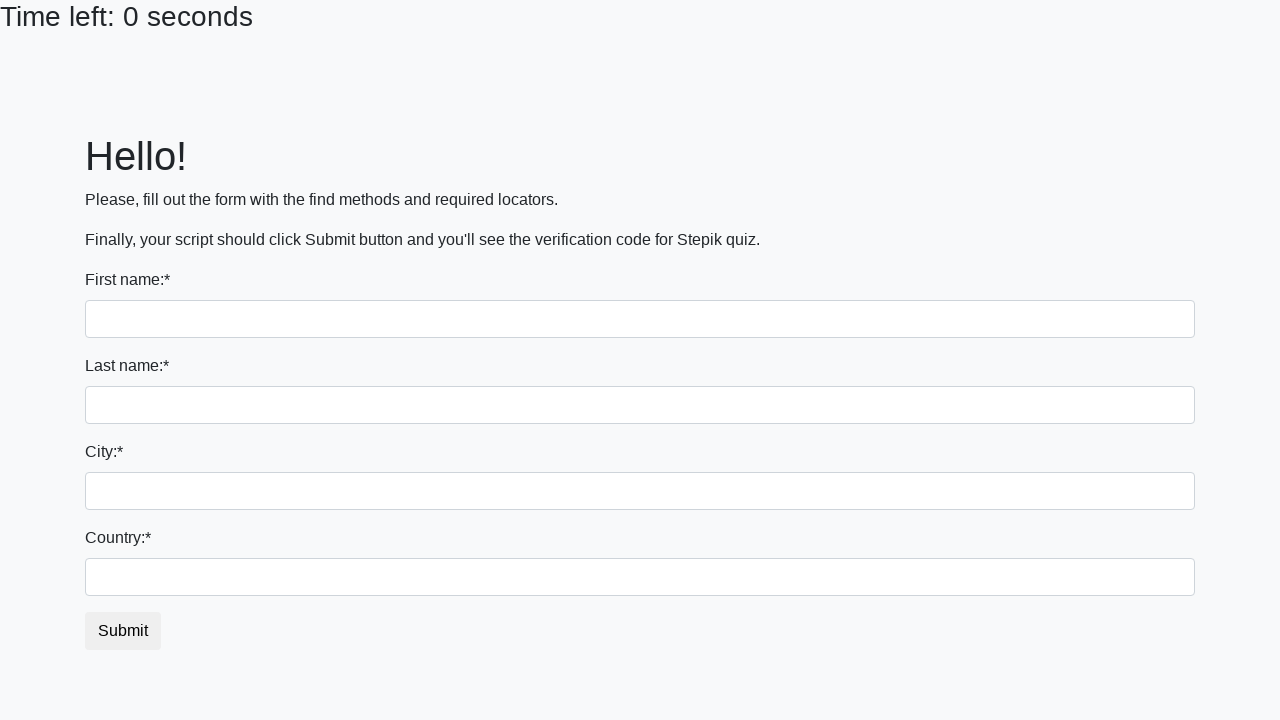

Filled first name field with 'Ivan' on input:first-of-type
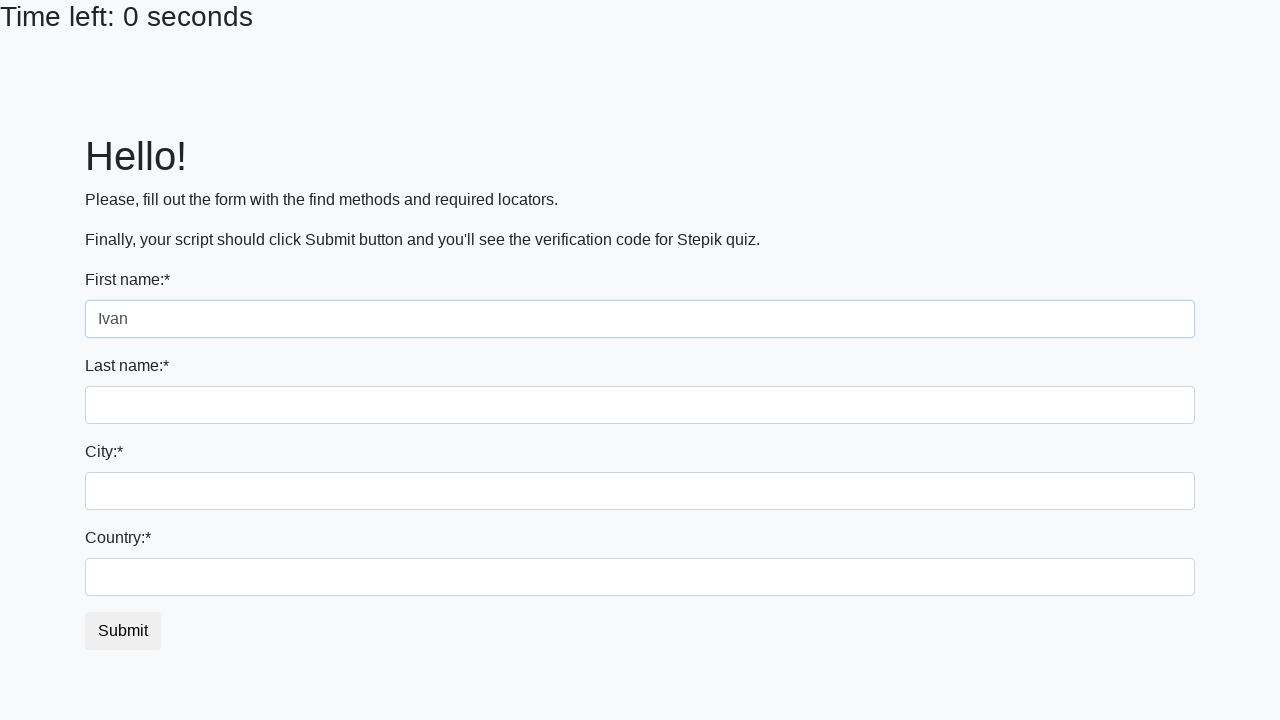

Filled last name field with 'Petrov' on input[name='last_name']
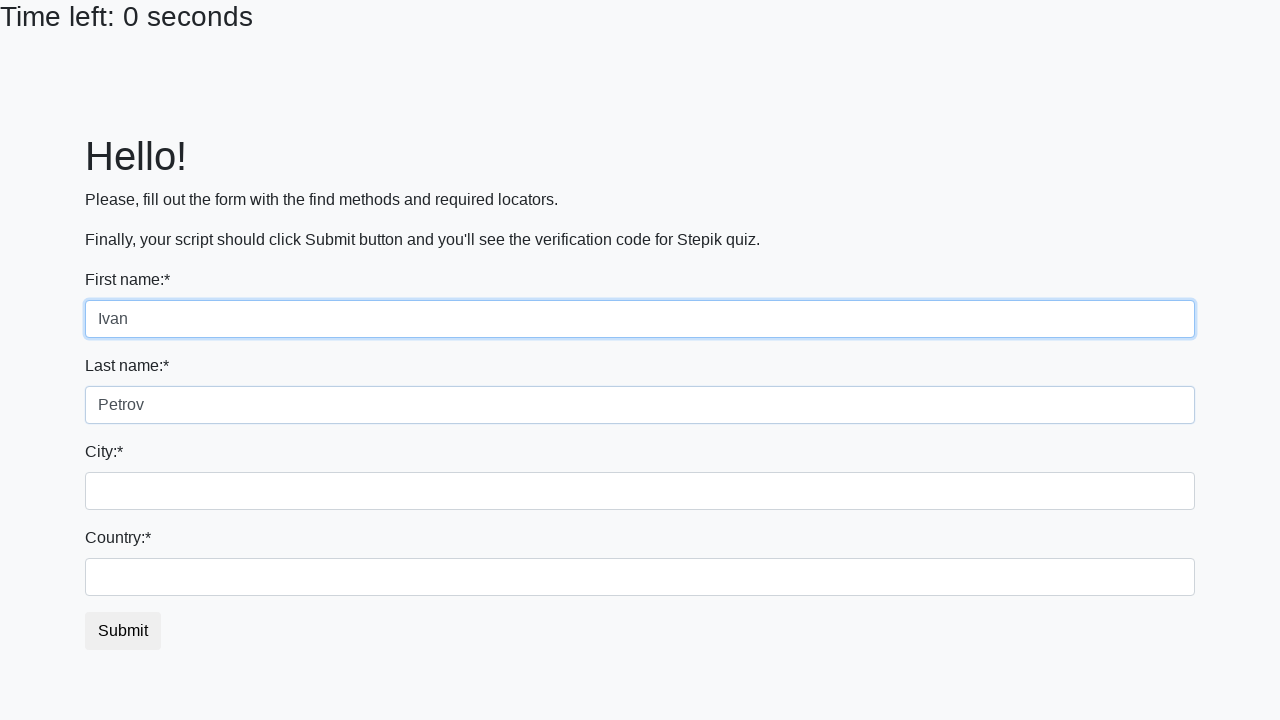

Filled city field with 'Smolensk' on input.city
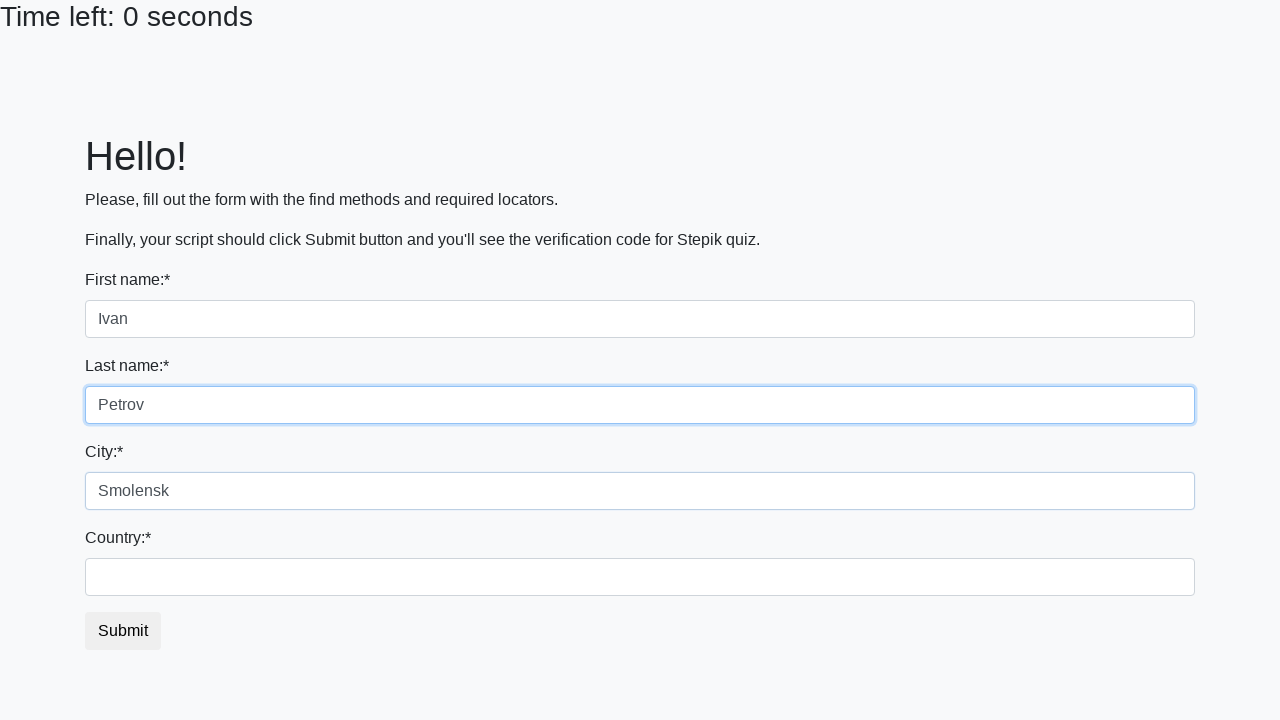

Filled country field with 'Russia' on #country
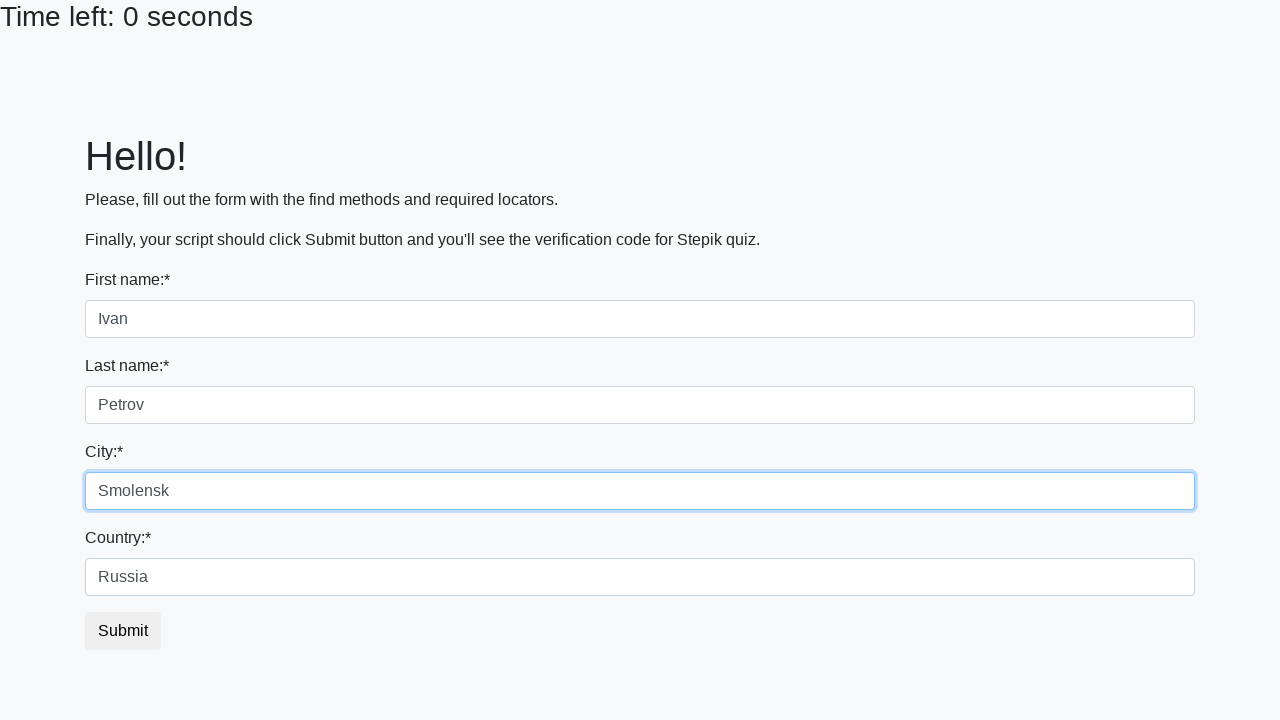

Clicked submit button to submit the form at (123, 631) on button.btn
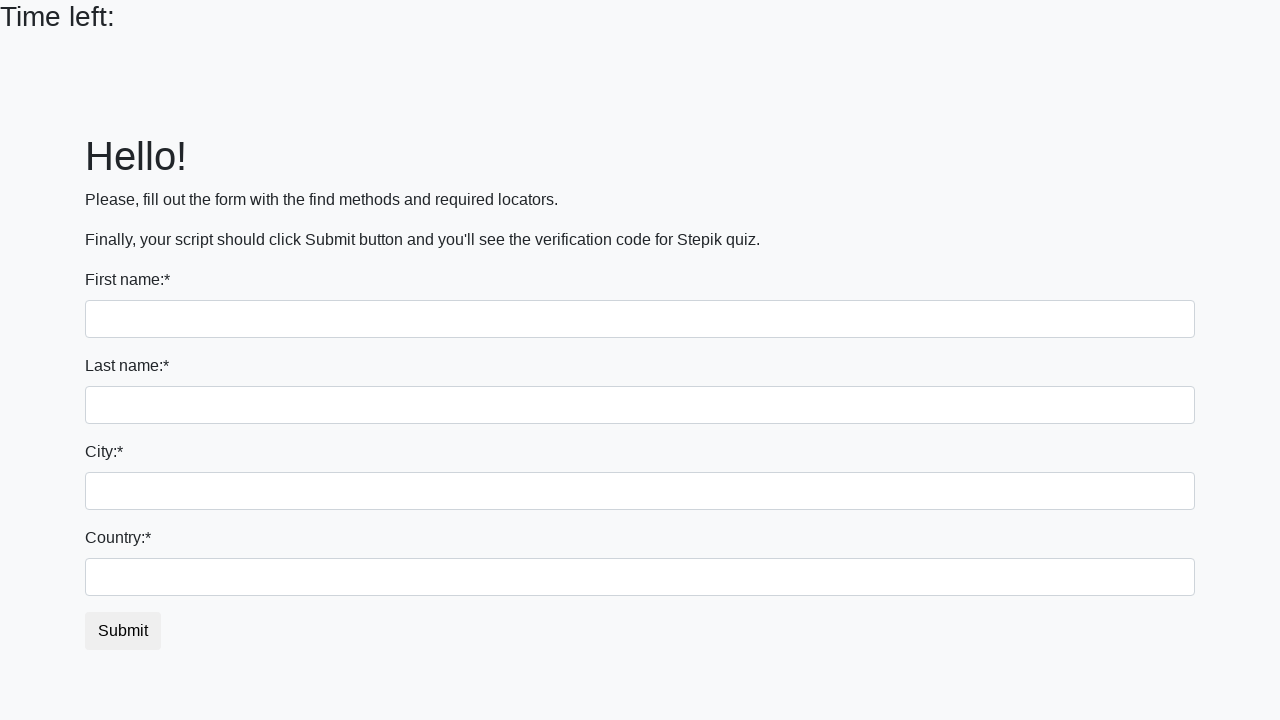

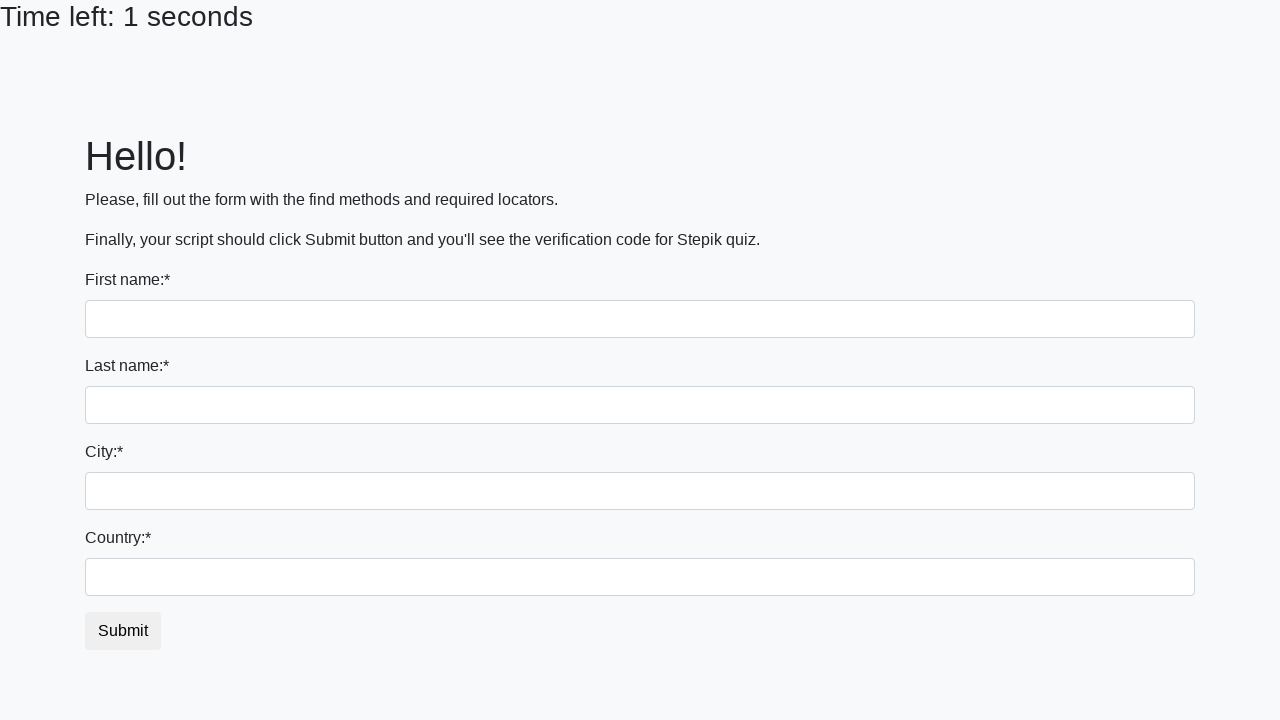